Tests submitting a feedback form by filling all fields and clicking the submit button, then verifying the success page loads

Starting URL: http://zero.webappsecurity.com/index.html

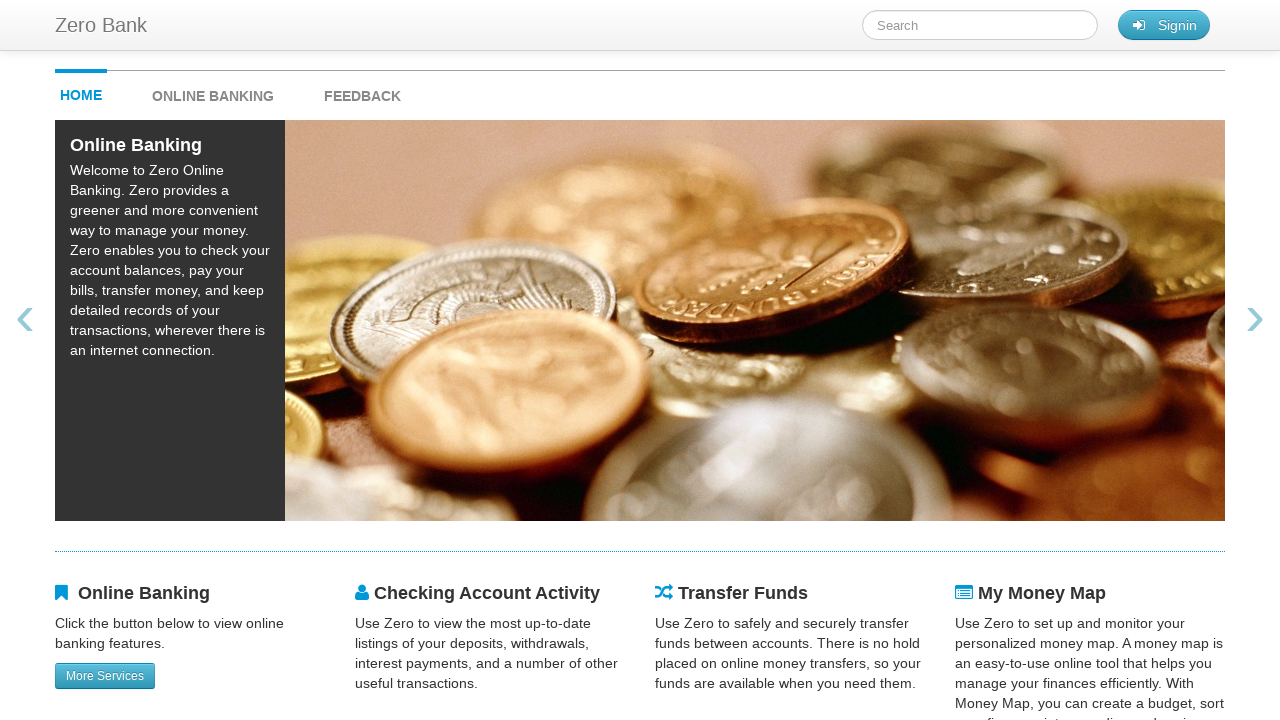

Clicked feedback link to navigate to feedback form at (362, 91) on #feedback
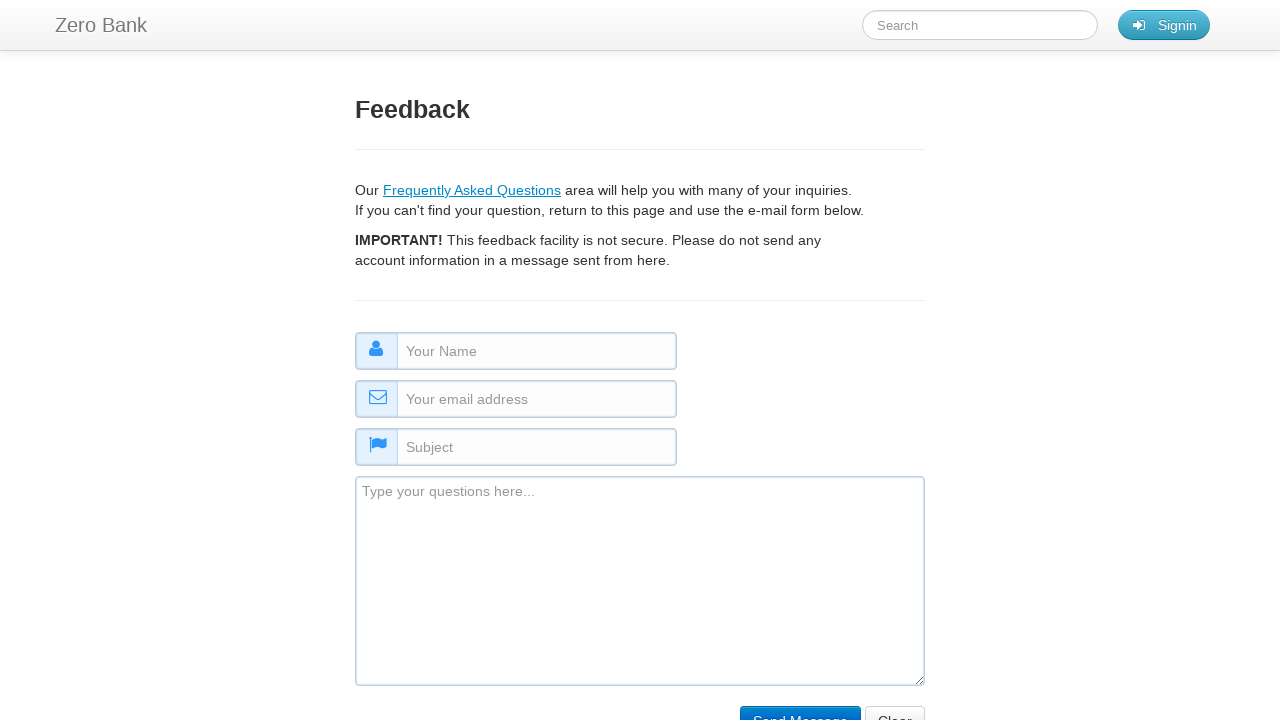

Filled name field with 'Some Name' on #name
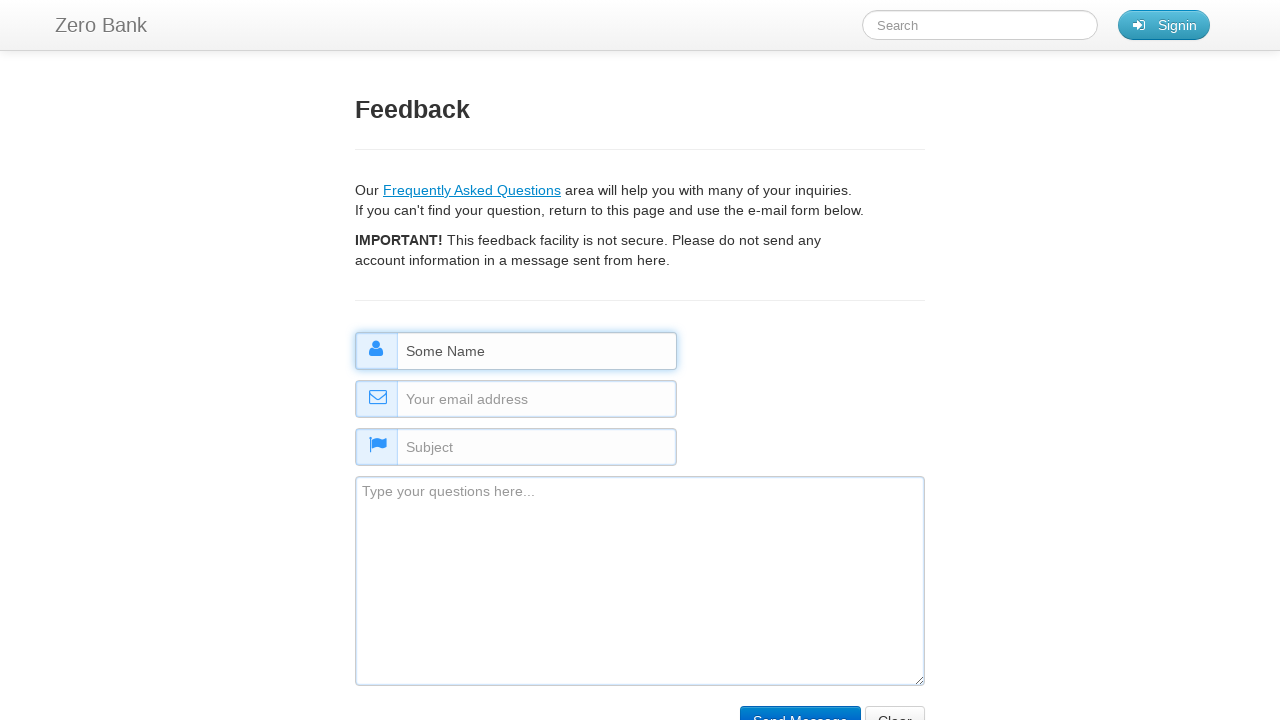

Filled email field with 'Email@test.com' on #email
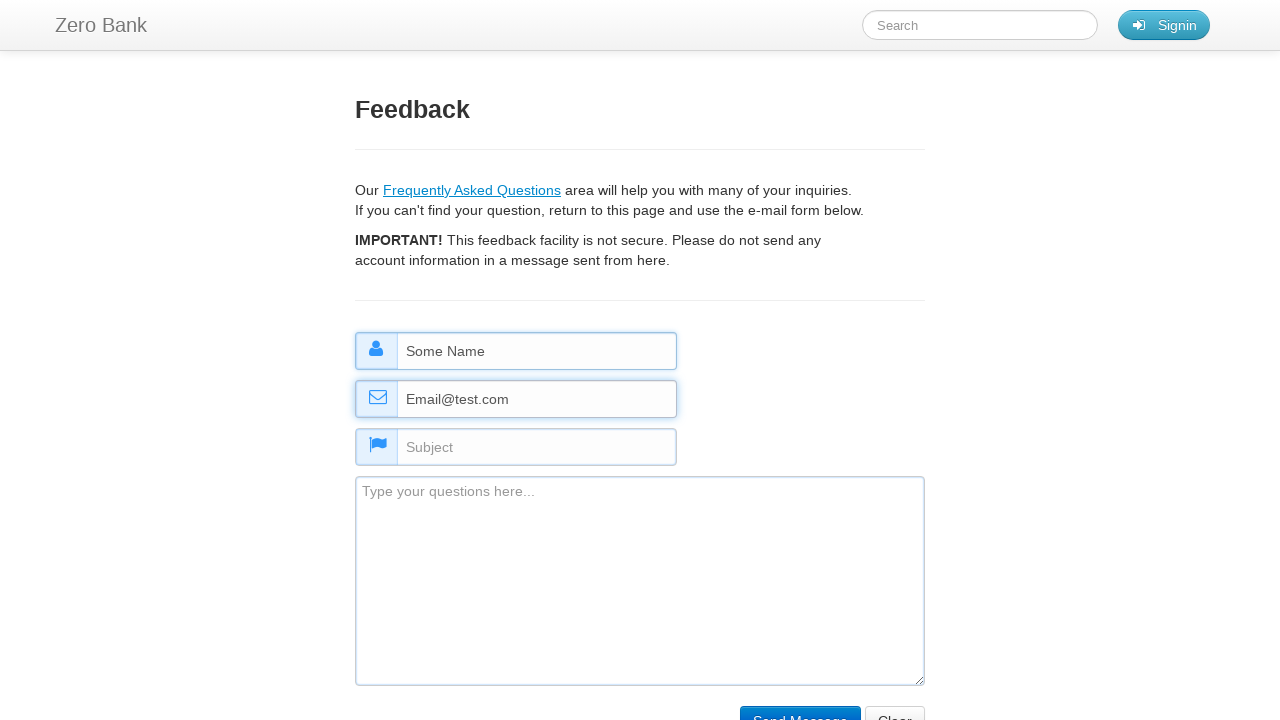

Filled subject field with 'Some Subject' on #subject
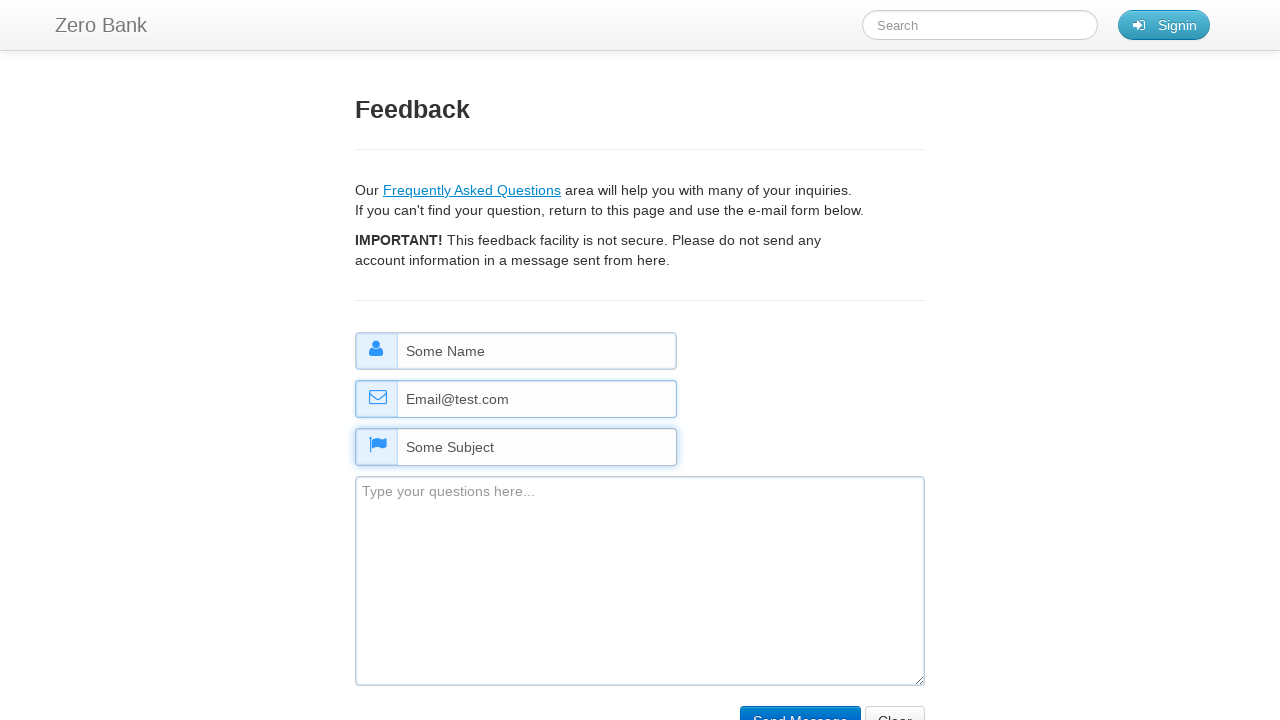

Filled comment field with 'Some nice comment about the application' on #comment
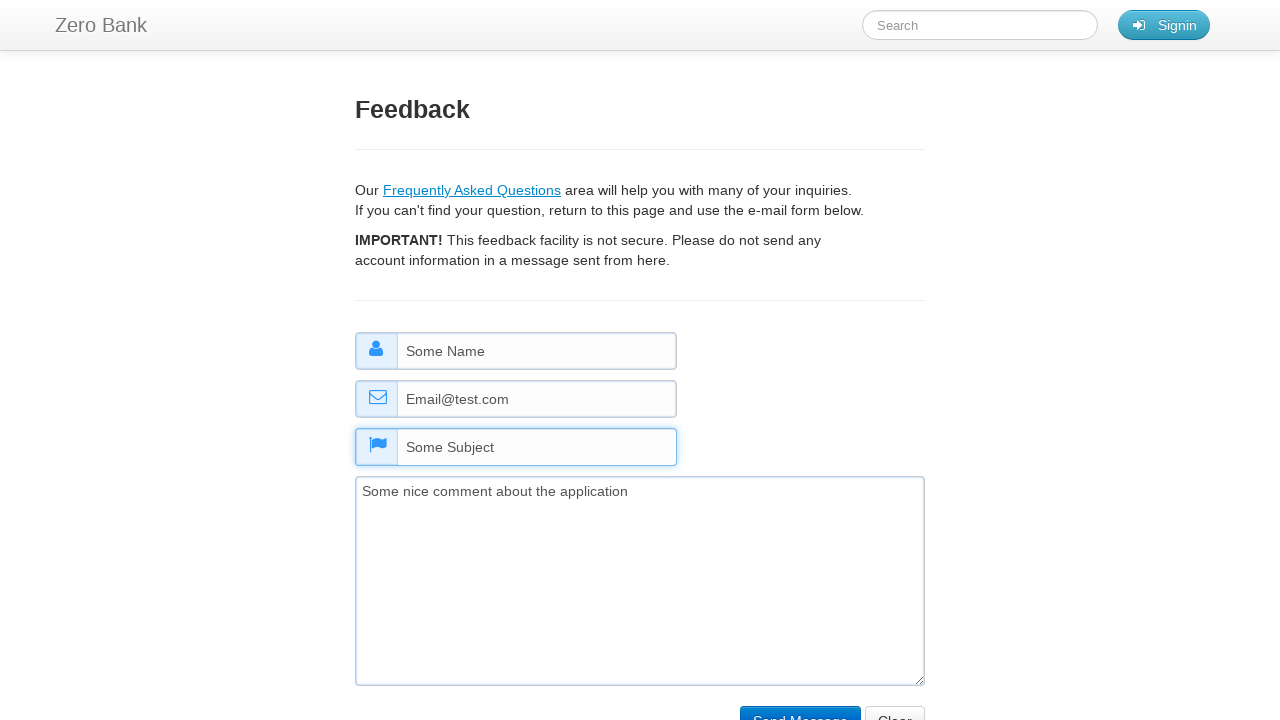

Clicked submit button to submit feedback form at (800, 705) on input[type='submit']
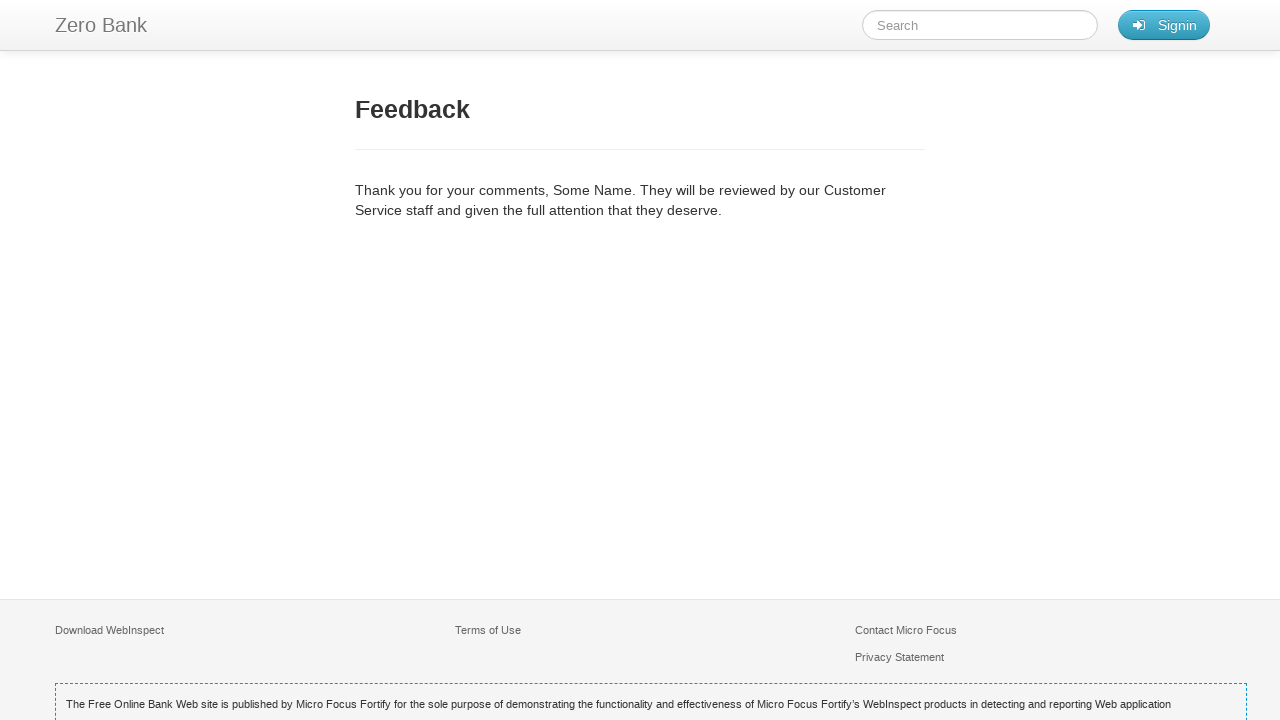

Feedback confirmation page loaded successfully
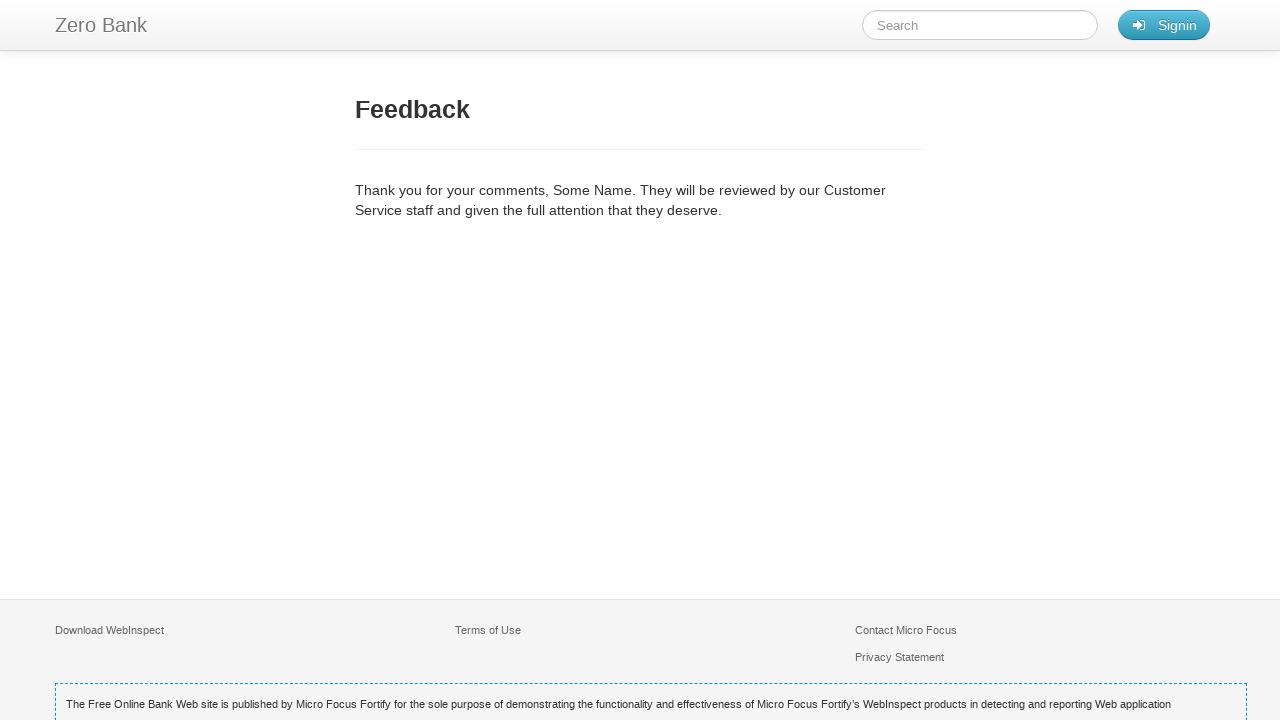

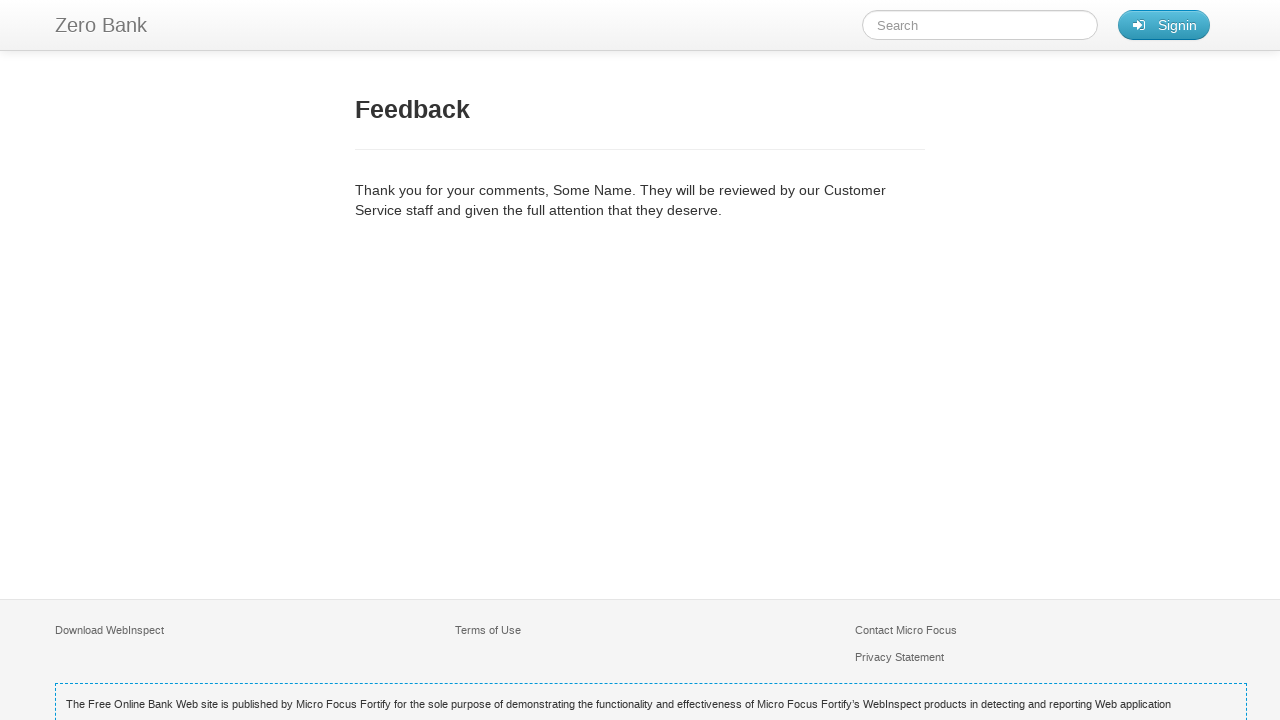